Tests that the Clear Completed button appears when an item is marked as complete

Starting URL: https://todomvc.com/examples/angular/dist/browser/#/all

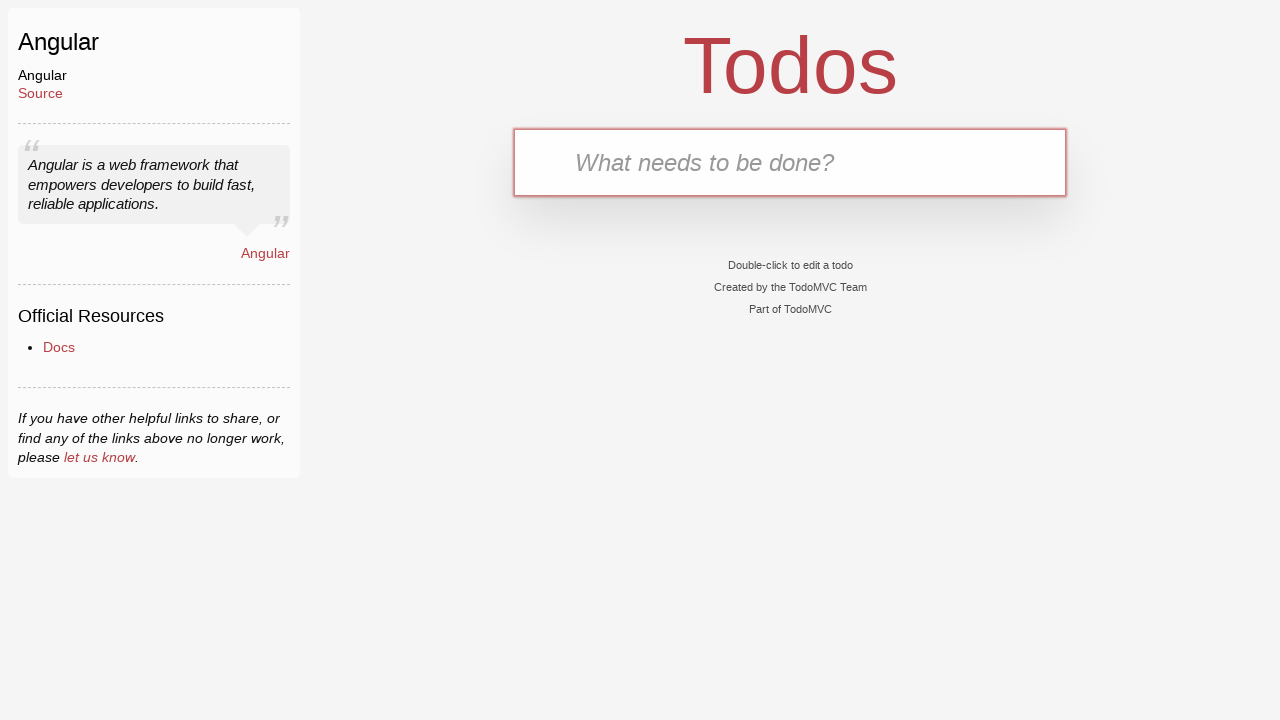

Clicked on the new todo input field at (790, 162) on .new-todo
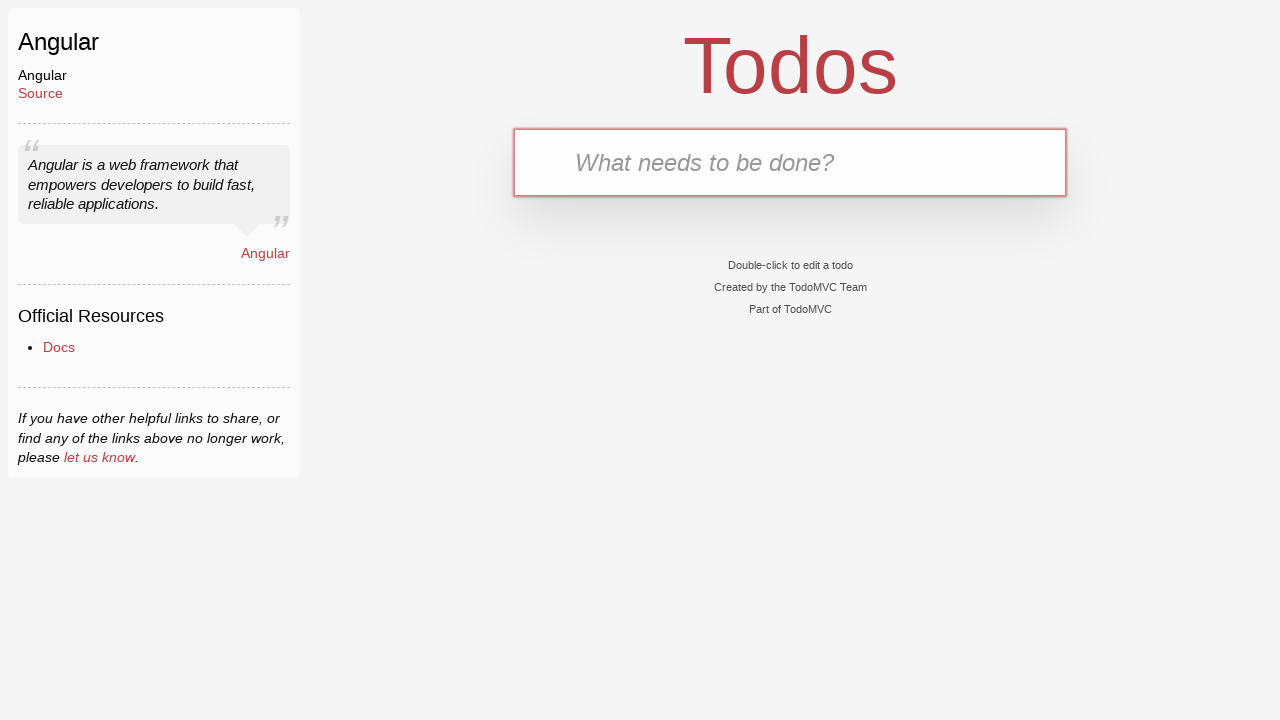

Filled new todo input with 'buy milk' on .new-todo
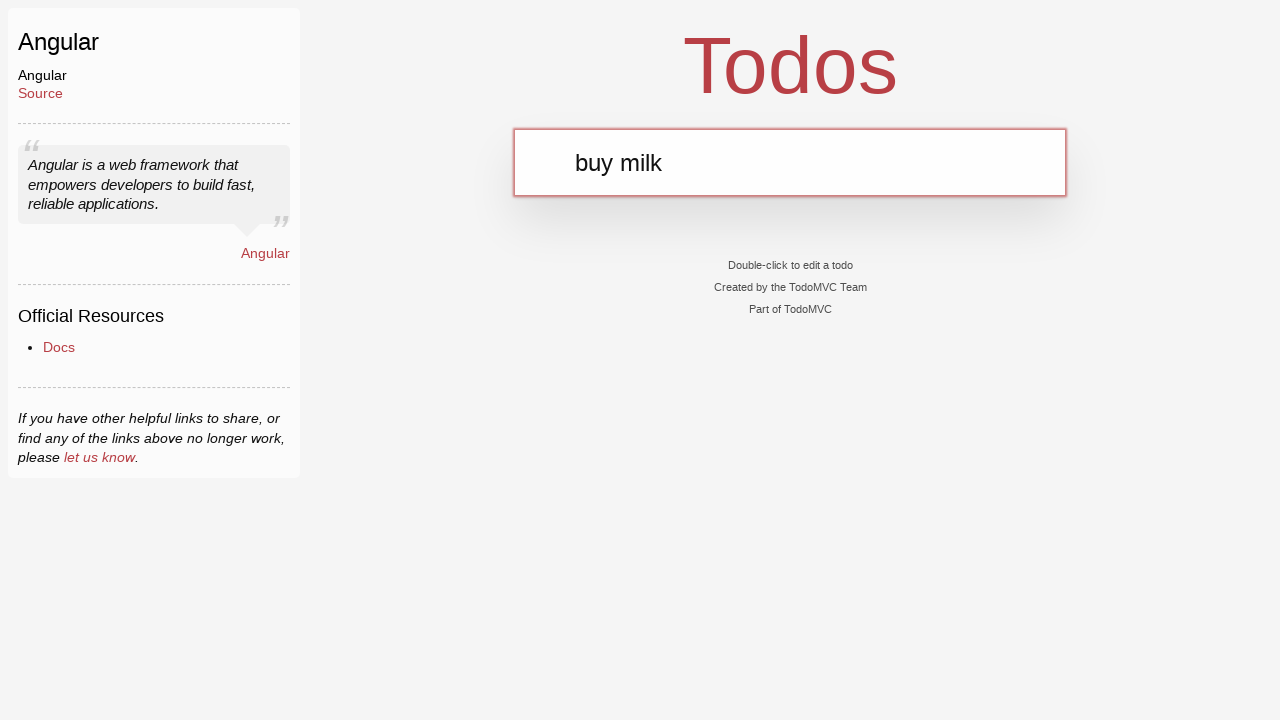

Pressed Enter to add the todo item on .new-todo
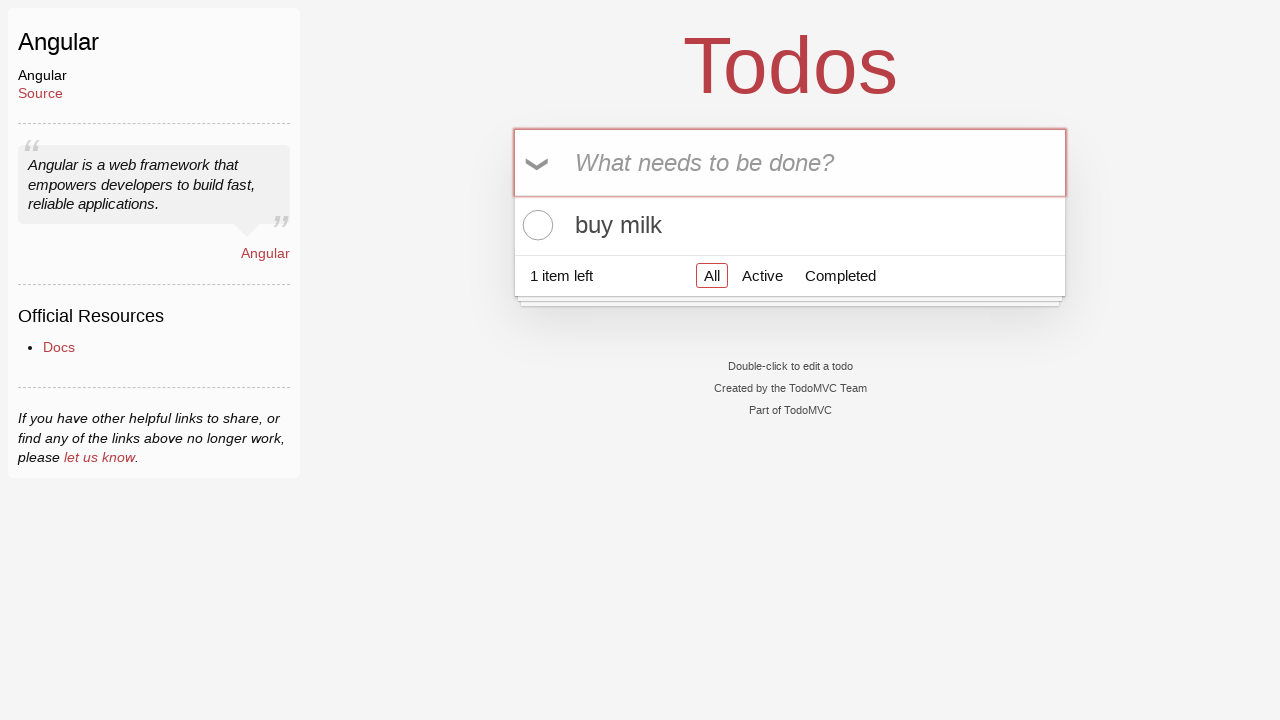

Clicked the toggle checkbox to mark item as complete at (535, 225) on .toggle
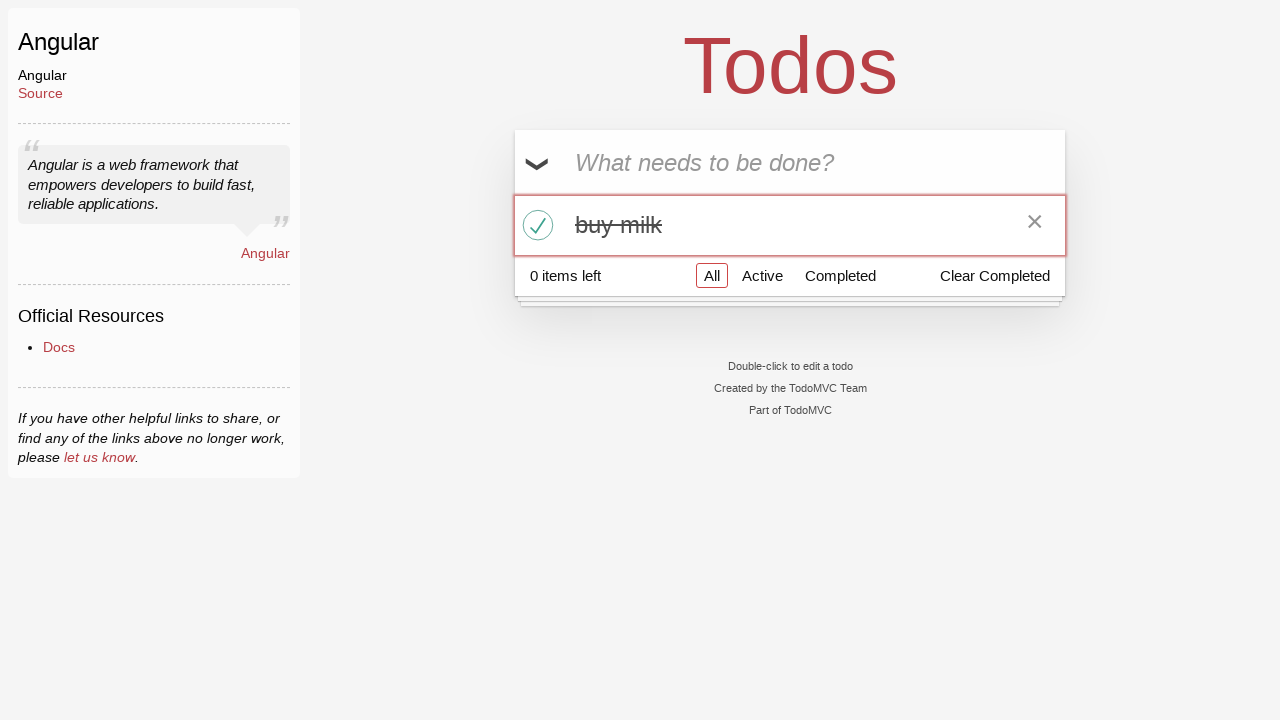

Clear Completed button appeared and is now visible
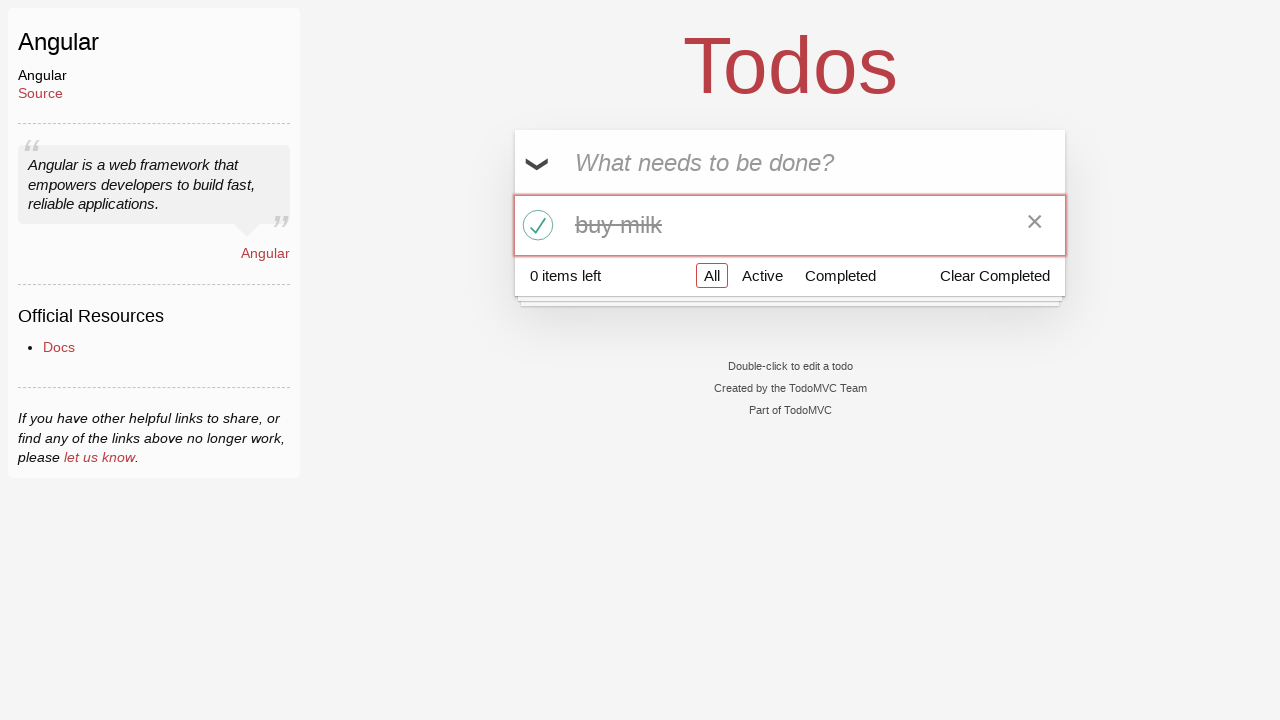

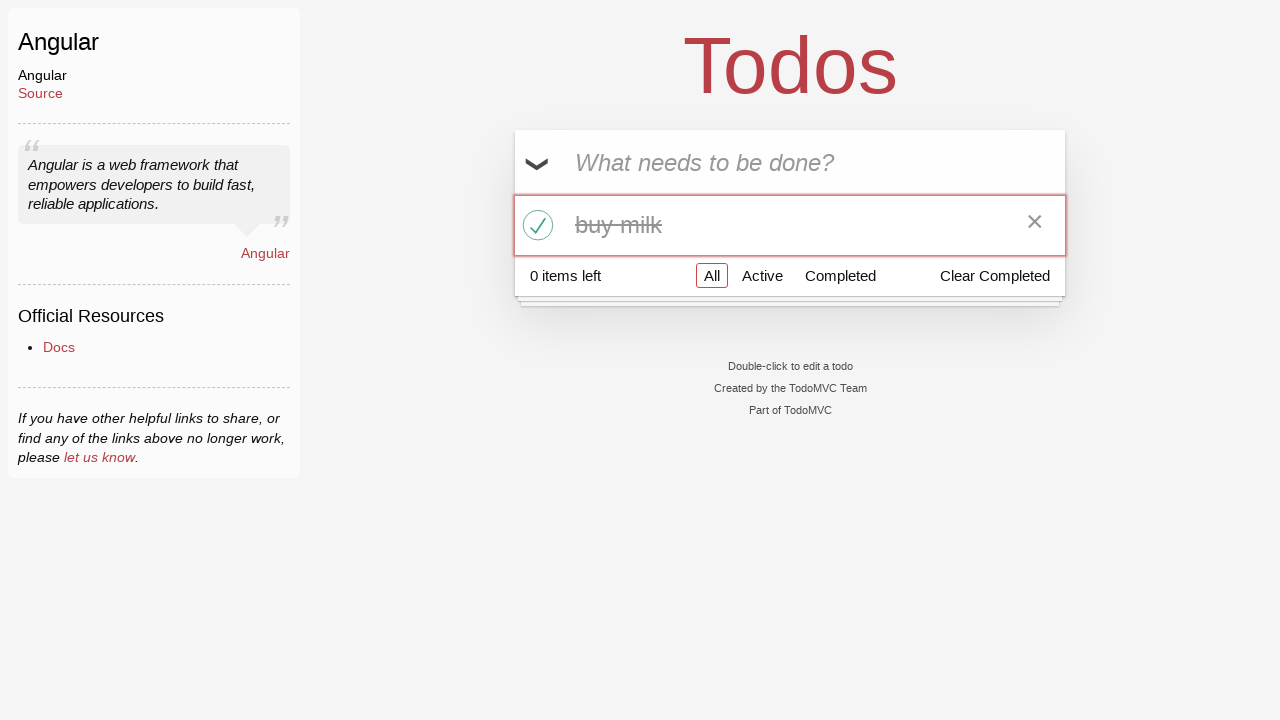